Tests invalid promo code functionality on an e-commerce checkout by adding an item to cart, switching to the cart iframe, and attempting to apply invalid promo codes twice, verifying error messages appear.

Starting URL: https://shopdemo.e-junkie.com/

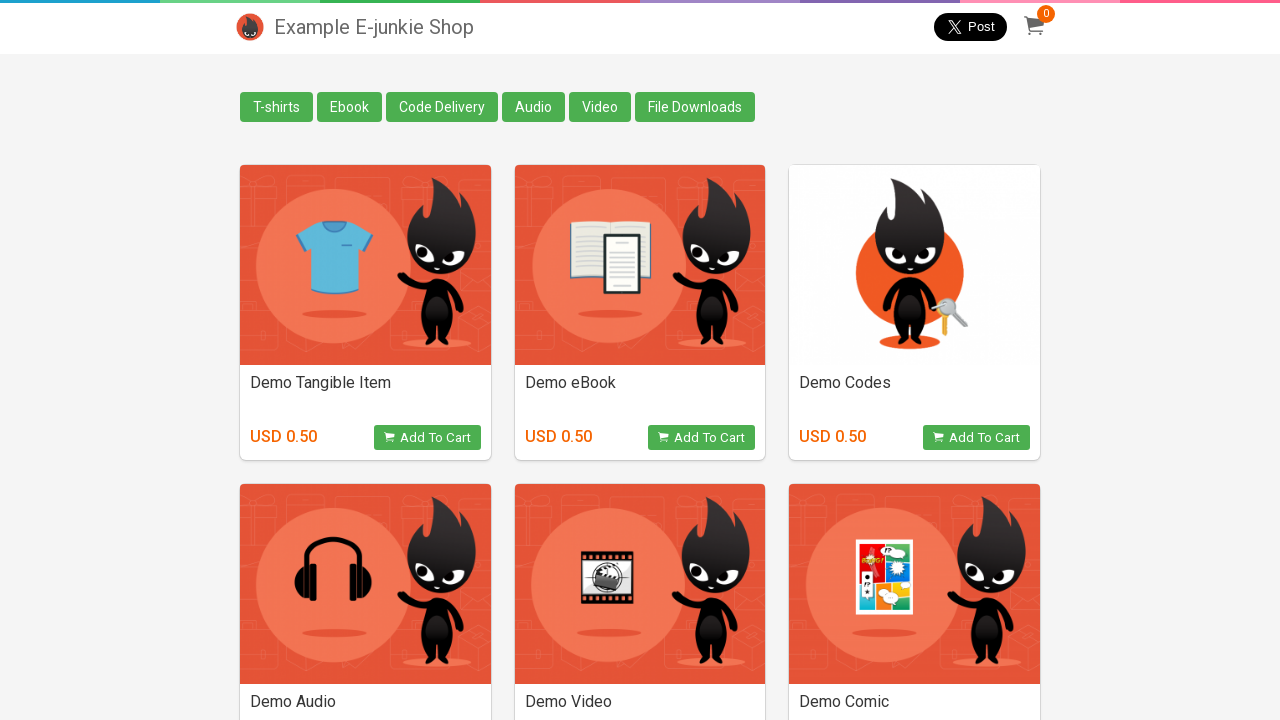

Waited for redirect to https://shopdemo.fatfreeshop.com/?
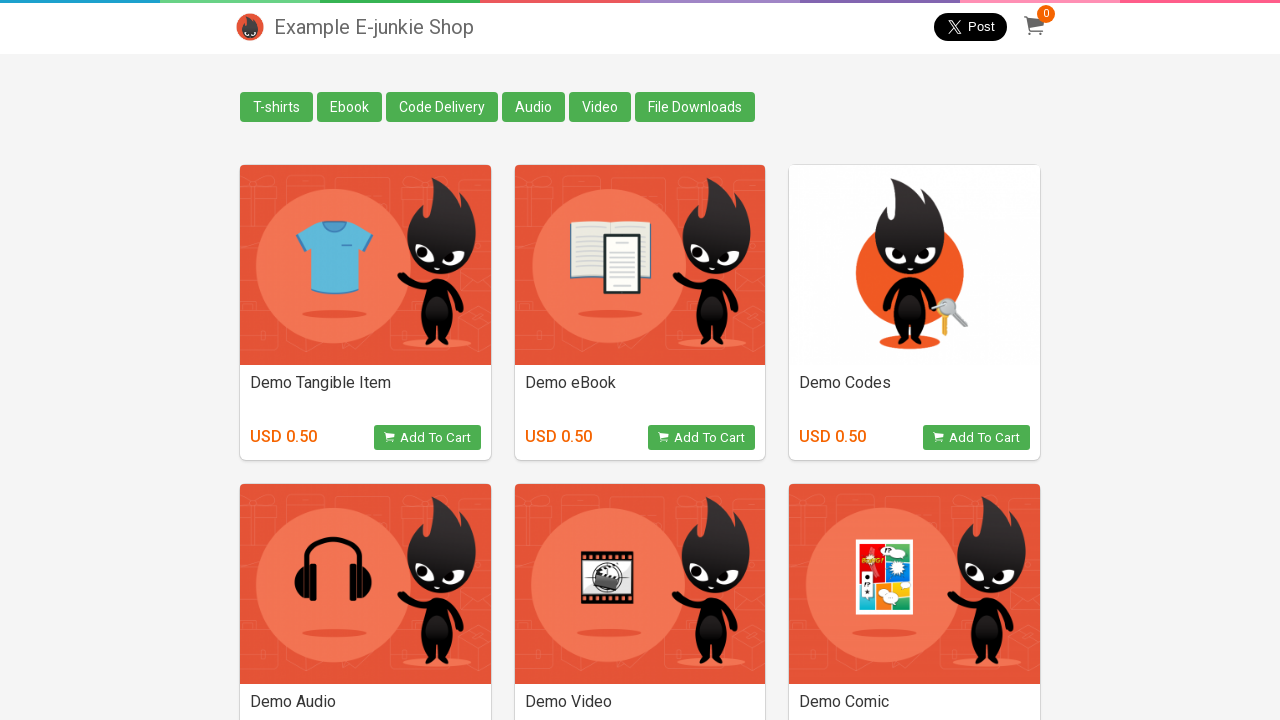

Clicked Add to Cart button on first product at (702, 438) on xpath=//*[@id='products']/div[1]/div/div[2]/a/div/div[2]/button
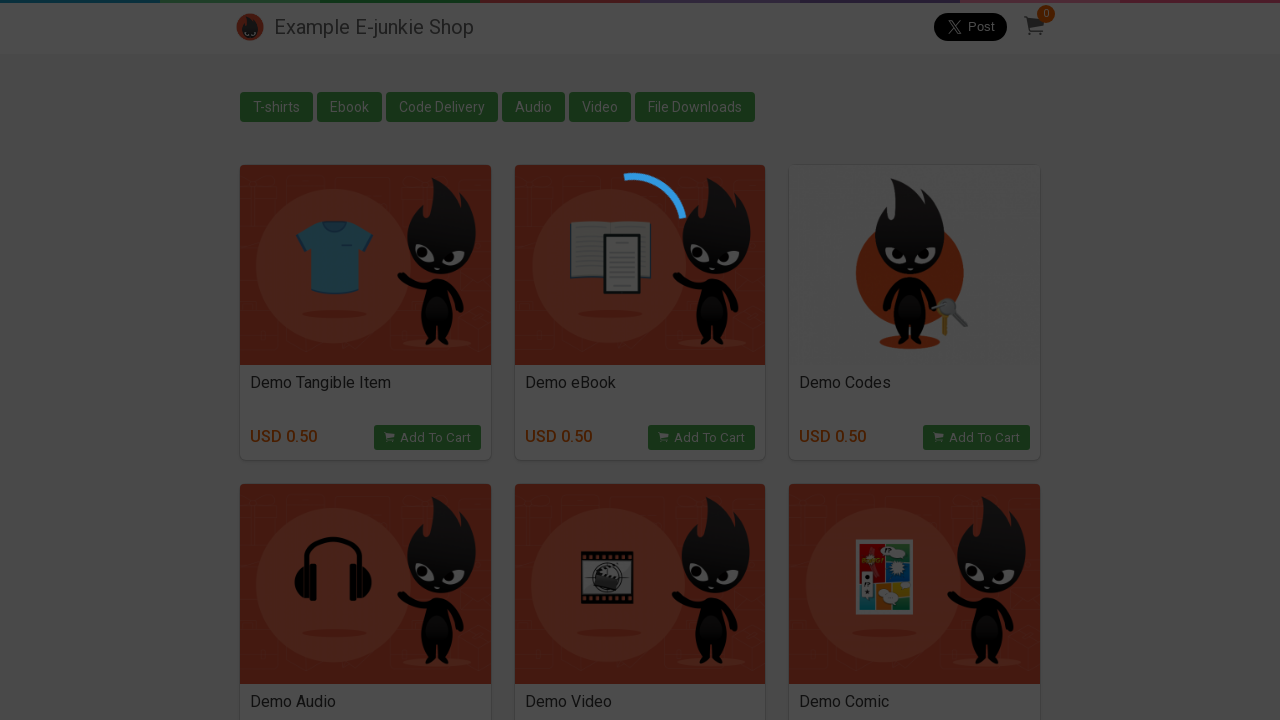

Located cart iframe
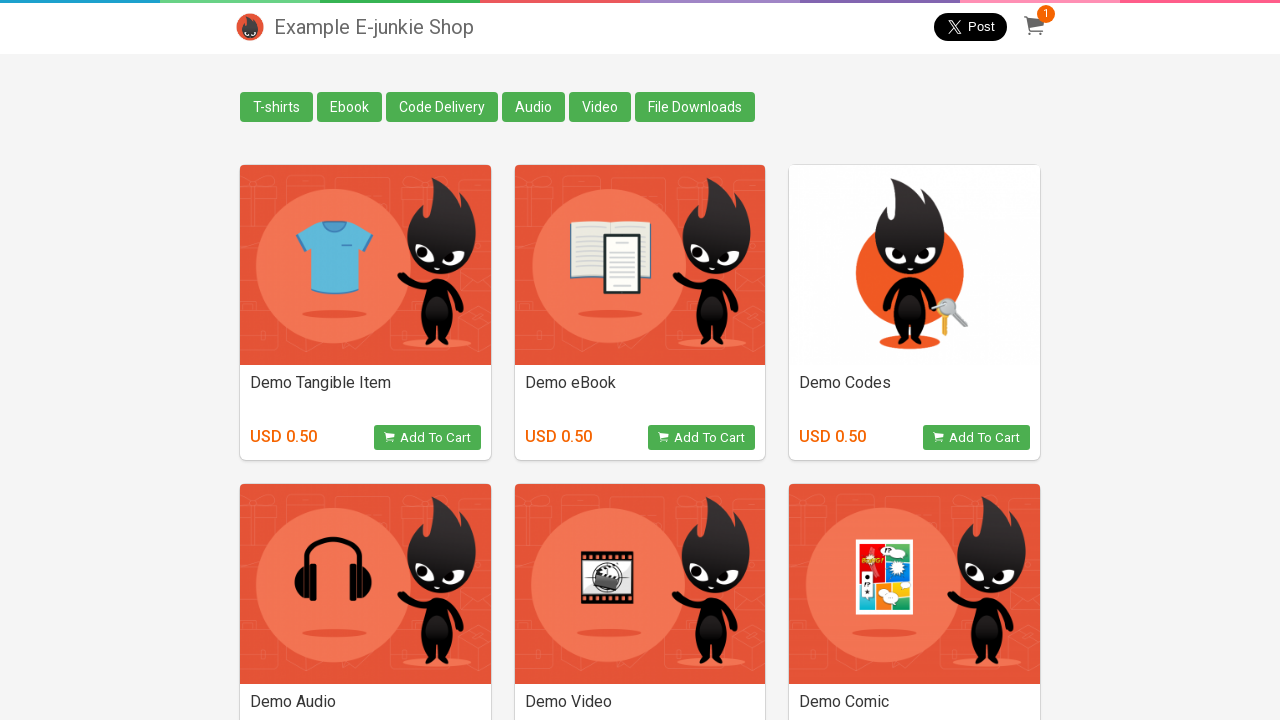

Waited for 'Add Promo Code' button to be visible
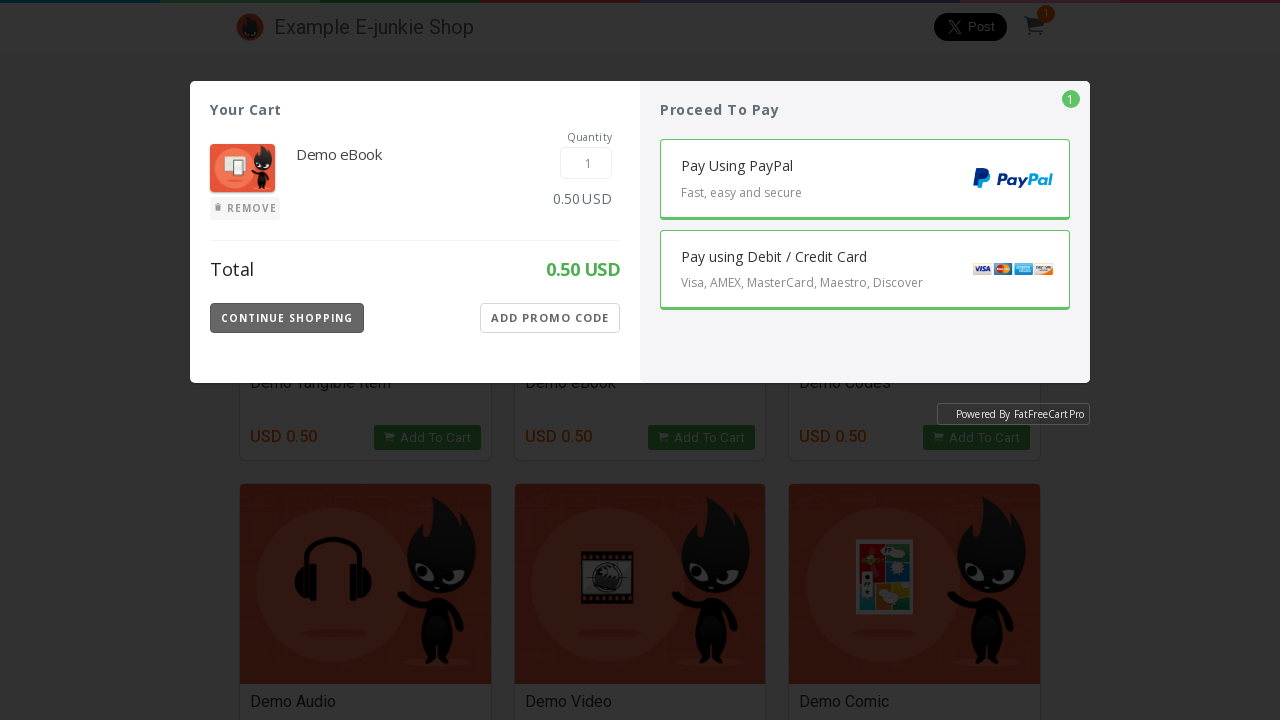

Clicked 'Add Promo Code' button at (550, 318) on iframe.EJIframeV3.EJOverlayV3 >> internal:control=enter-frame >> .Apply-Button.S
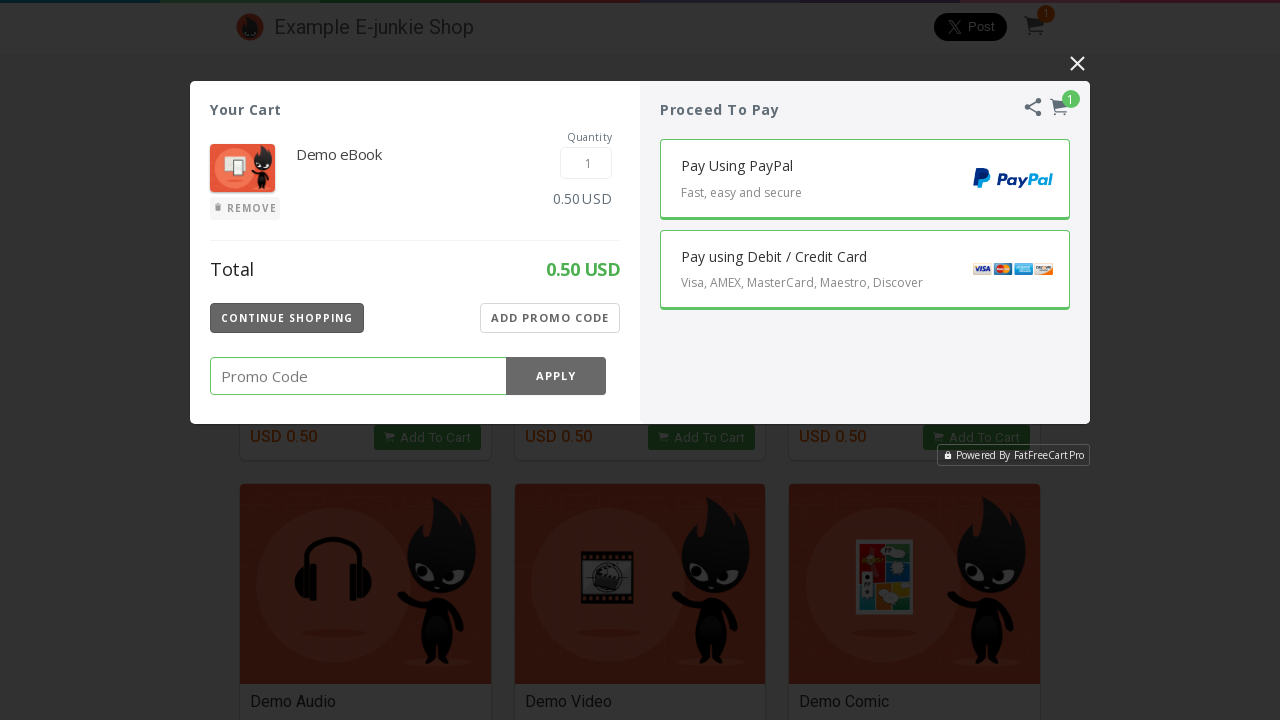

Waited for promo code input field to be visible
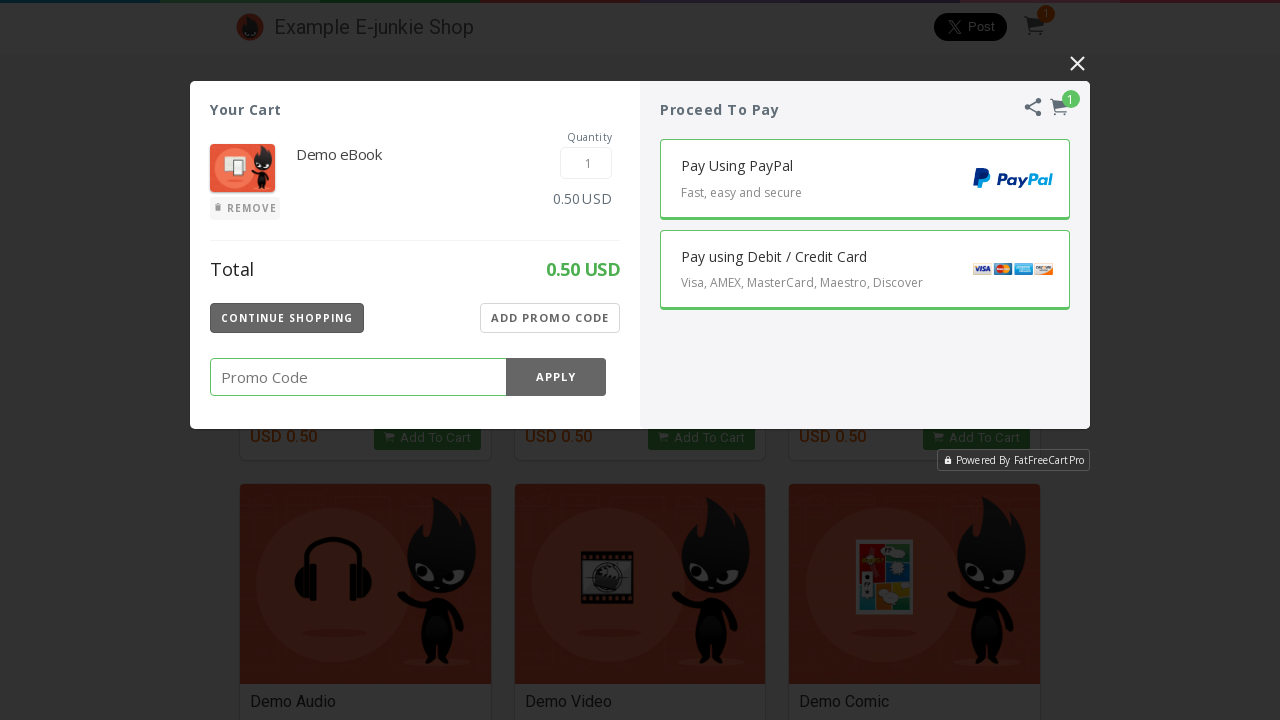

Filled promo code input with first invalid code '122524' on iframe.EJIframeV3.EJOverlayV3 >> internal:control=enter-frame >> .Promo-Code-Val
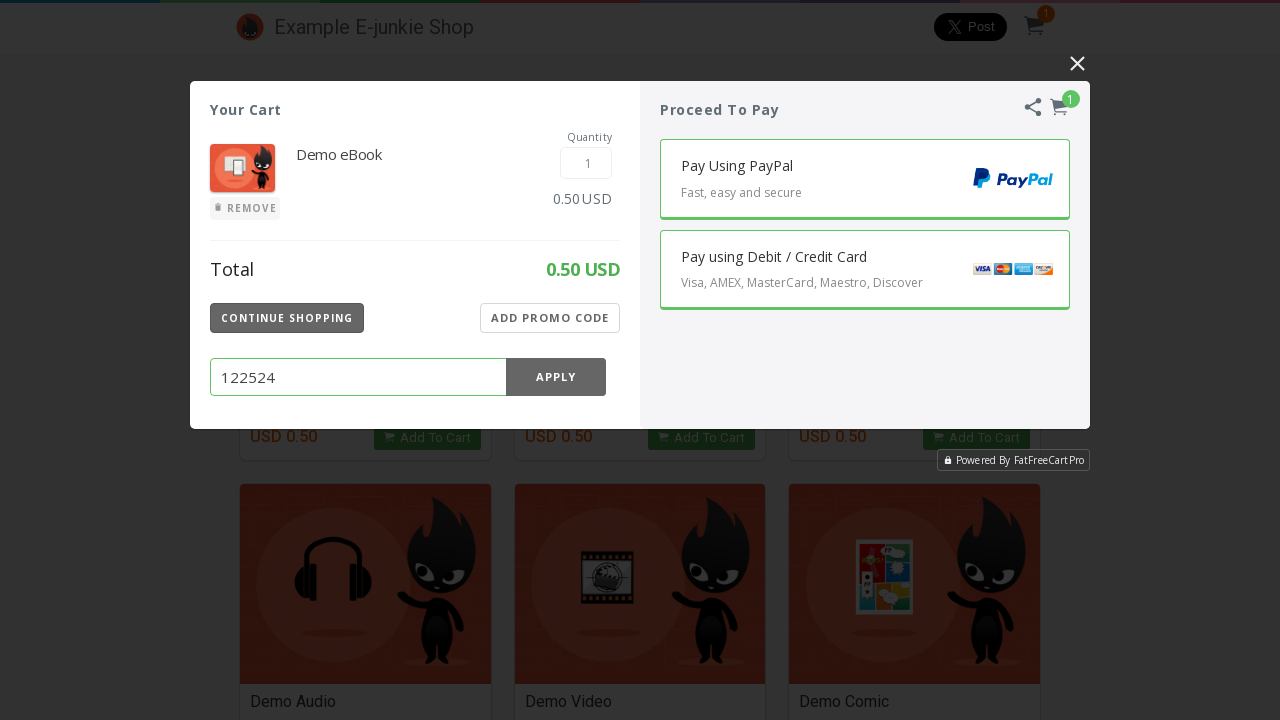

Clicked Apply button for first promo code at (556, 377) on iframe.EJIframeV3.EJOverlayV3 >> internal:control=enter-frame >> .Promo-Apply
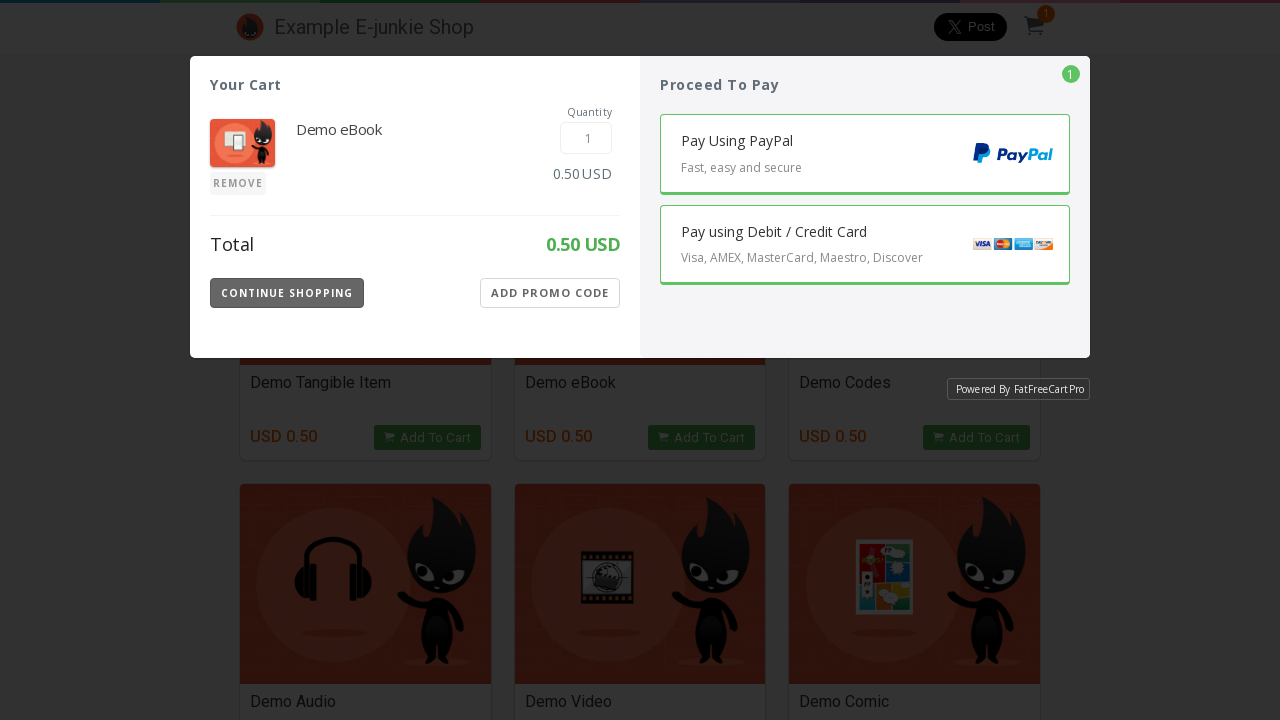

Verified 'Invalid promo code' error message appeared for first attempt
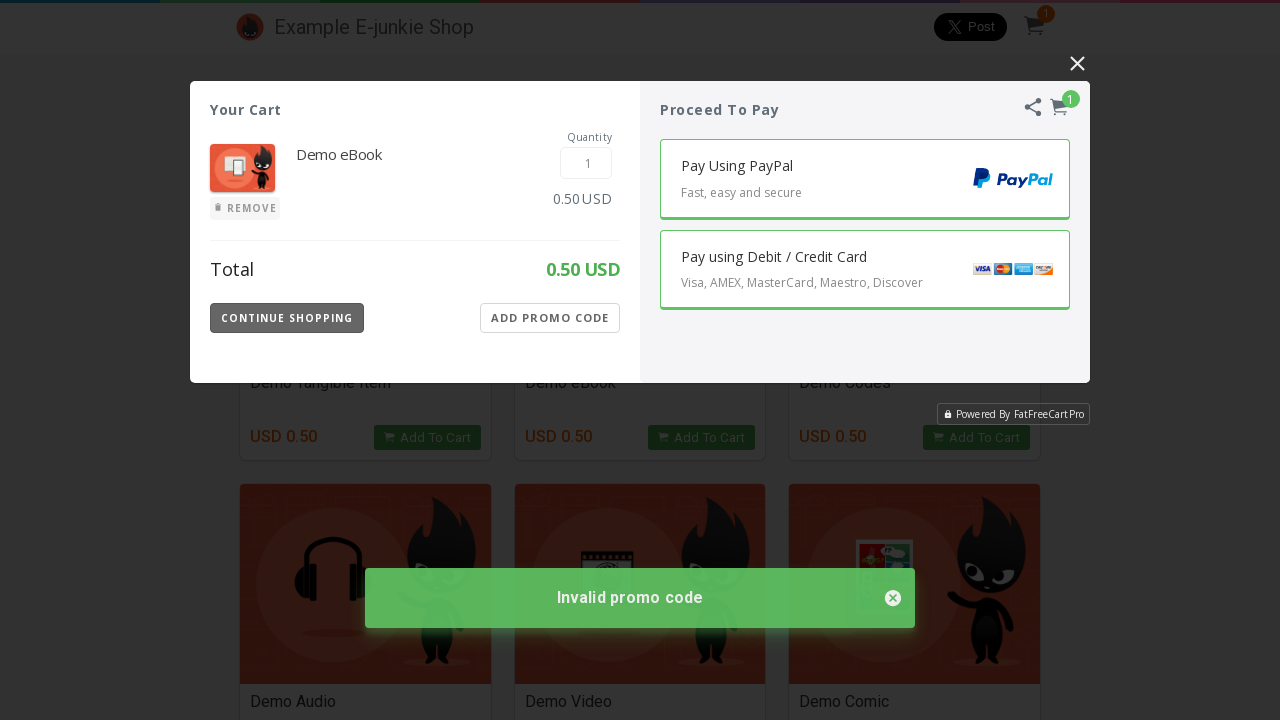

Waited for 'Add Promo Code' button to be visible again
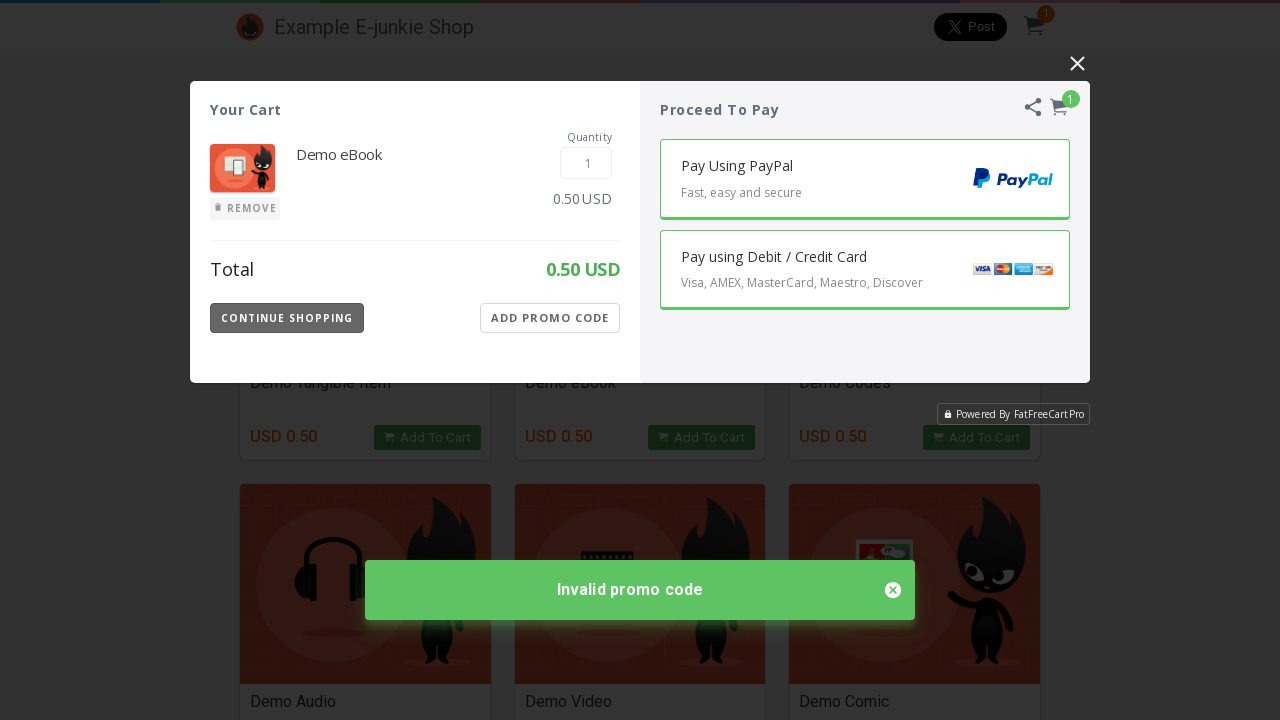

Clicked 'Add Promo Code' button second time at (550, 318) on iframe.EJIframeV3.EJOverlayV3 >> internal:control=enter-frame >> .Apply-Button.S
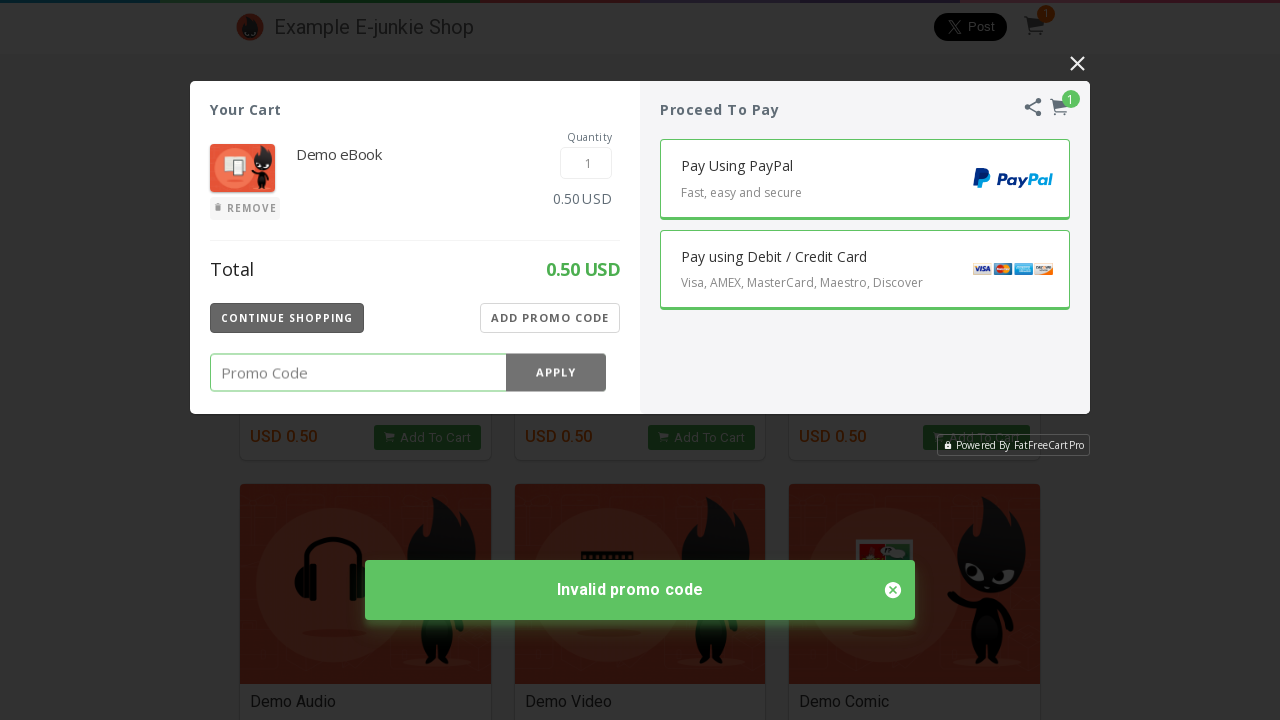

Filled promo code input with second invalid code '654254' on iframe.EJIframeV3.EJOverlayV3 >> internal:control=enter-frame >> .Promo-Code-Val
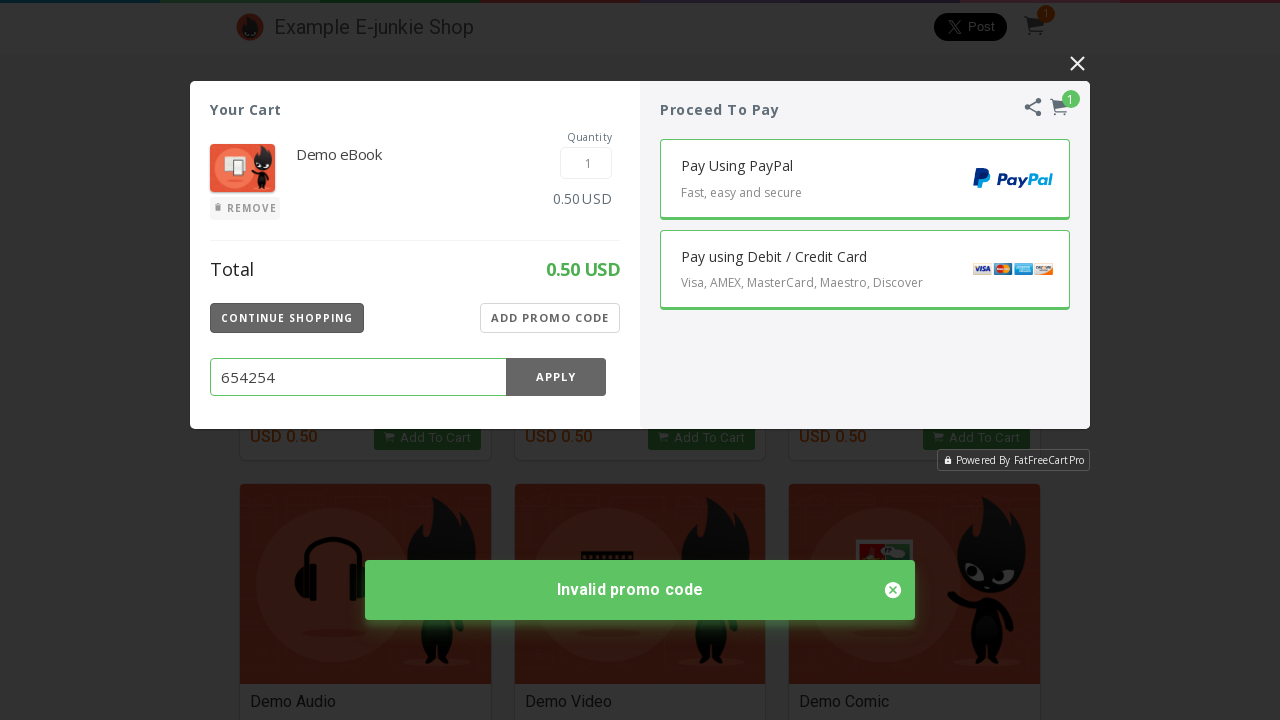

Clicked Apply button for second promo code at (556, 377) on iframe.EJIframeV3.EJOverlayV3 >> internal:control=enter-frame >> .Promo-Apply
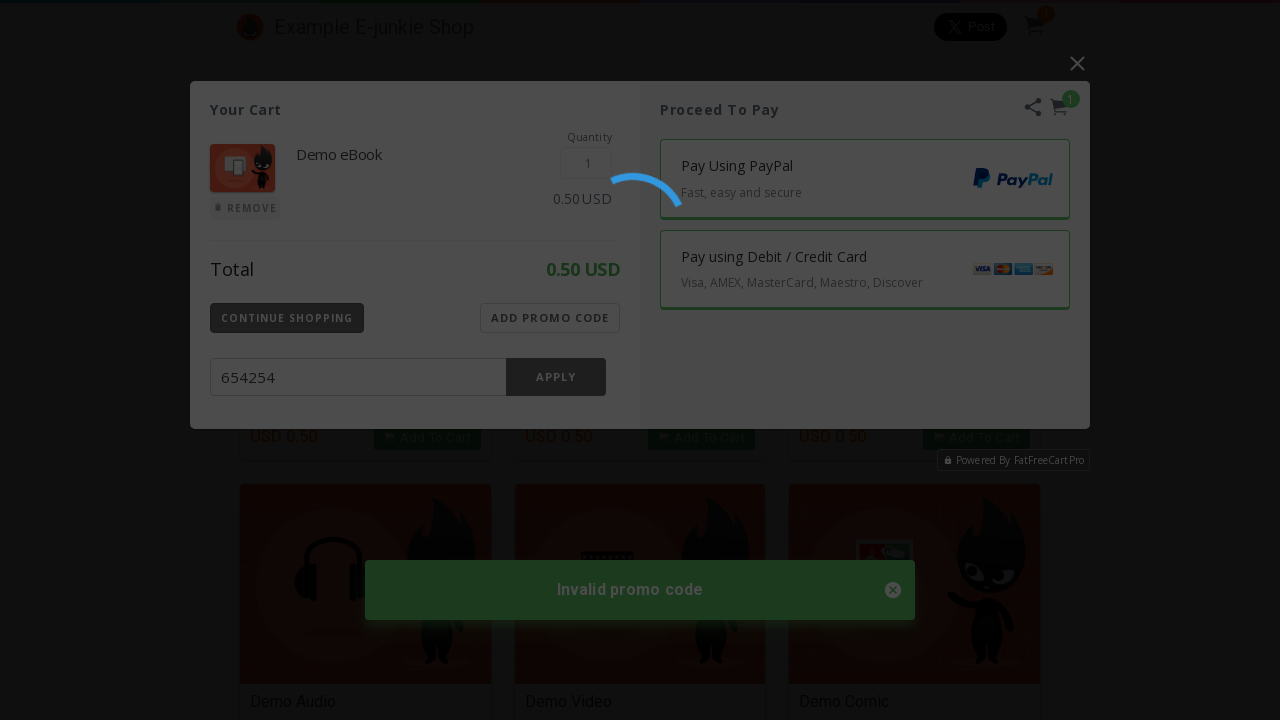

Verified 'Invalid promo code' error message appeared for second attempt
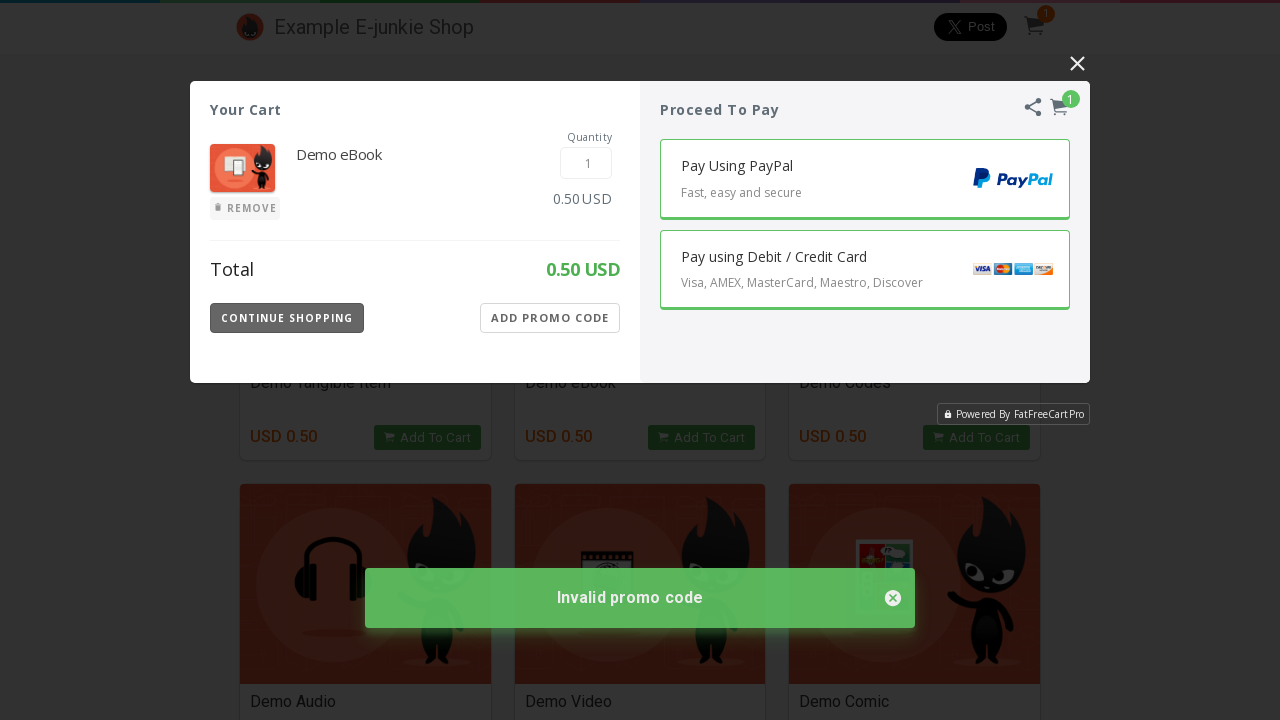

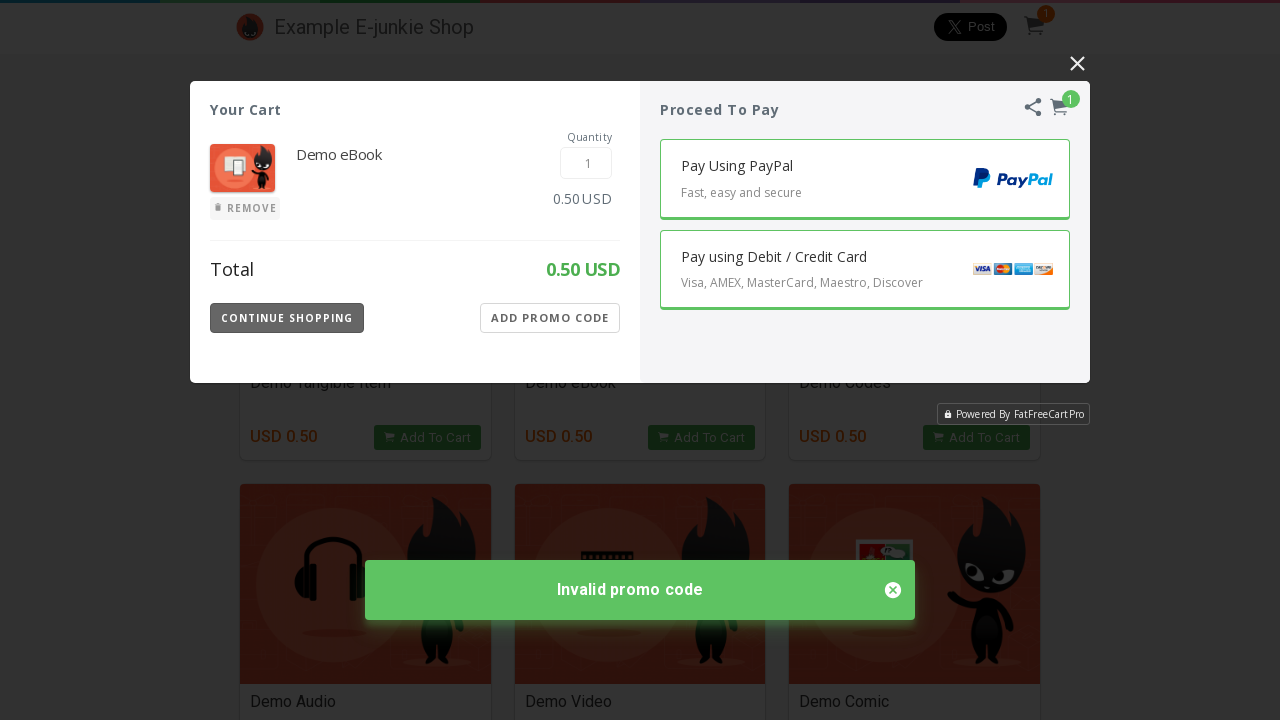